Tests drag and drop functionality within an iframe by dragging an element and dropping it onto a target area

Starting URL: https://jqueryui.com/droppable/

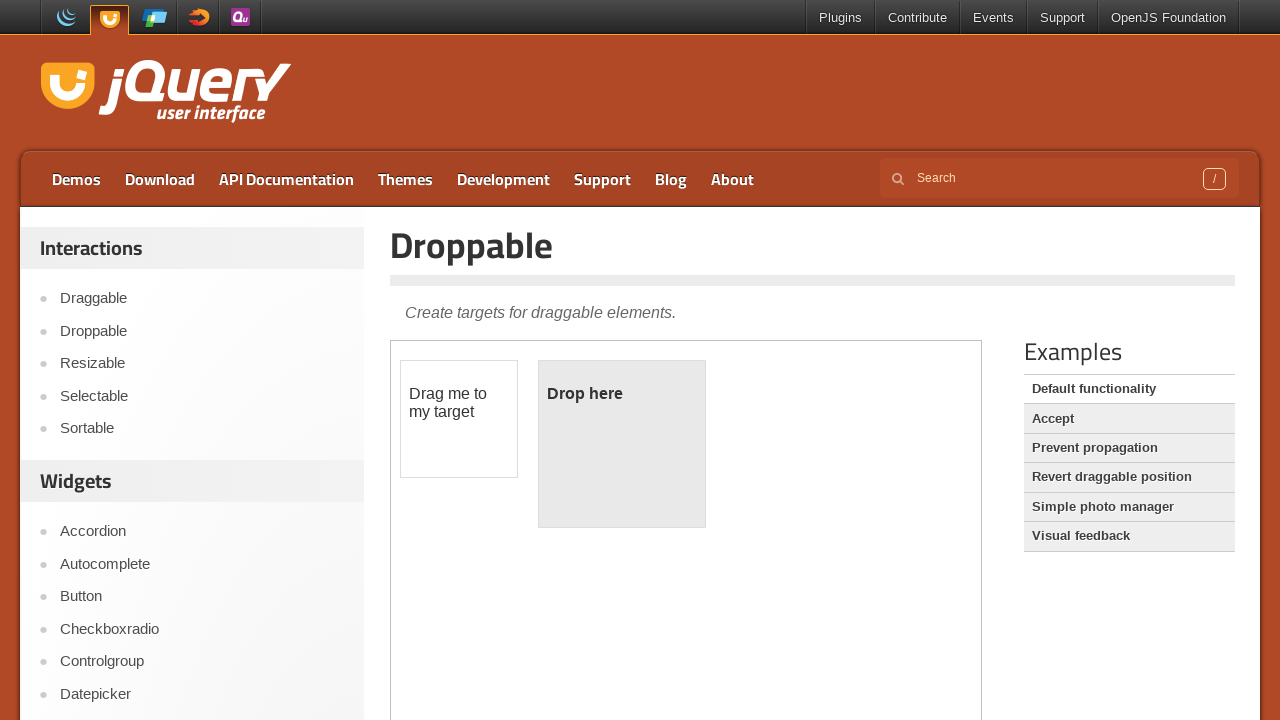

Located the demo iframe containing drag and drop elements
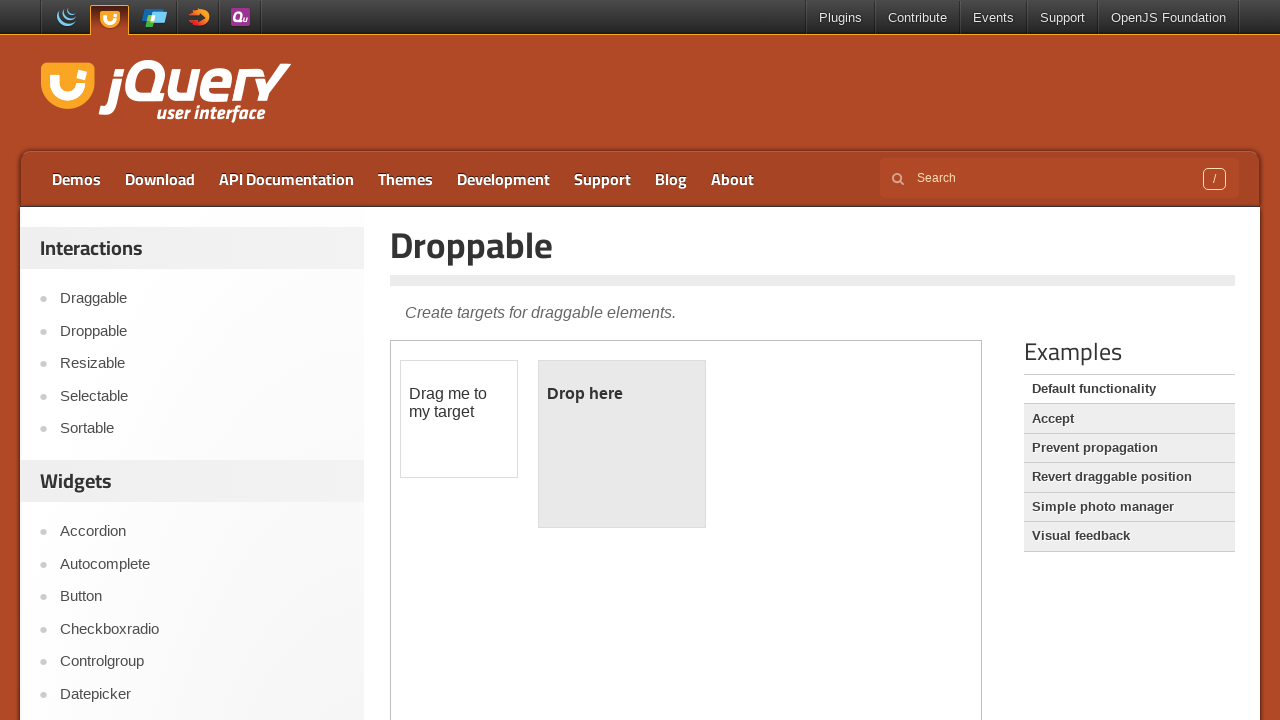

Clicked on the draggable element at (459, 419) on iframe.demo-frame >> internal:control=enter-frame >> #draggable
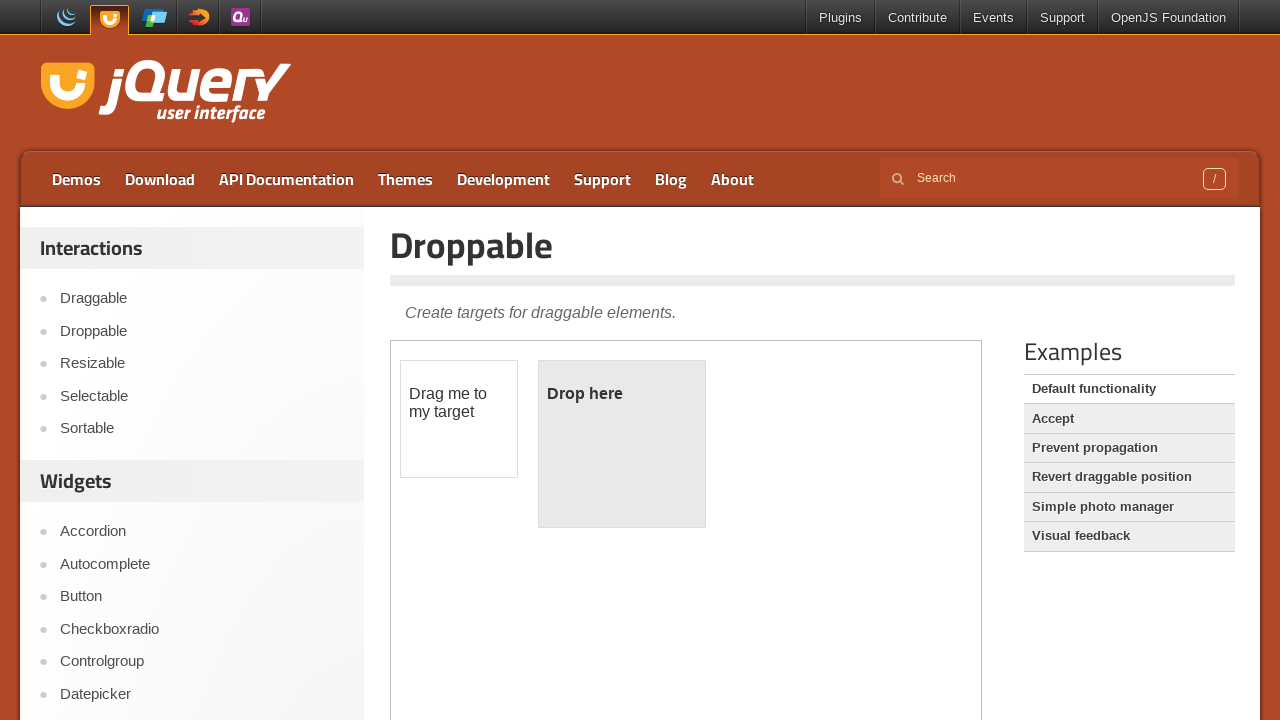

Dragged the element and dropped it onto the target droppable area at (622, 444)
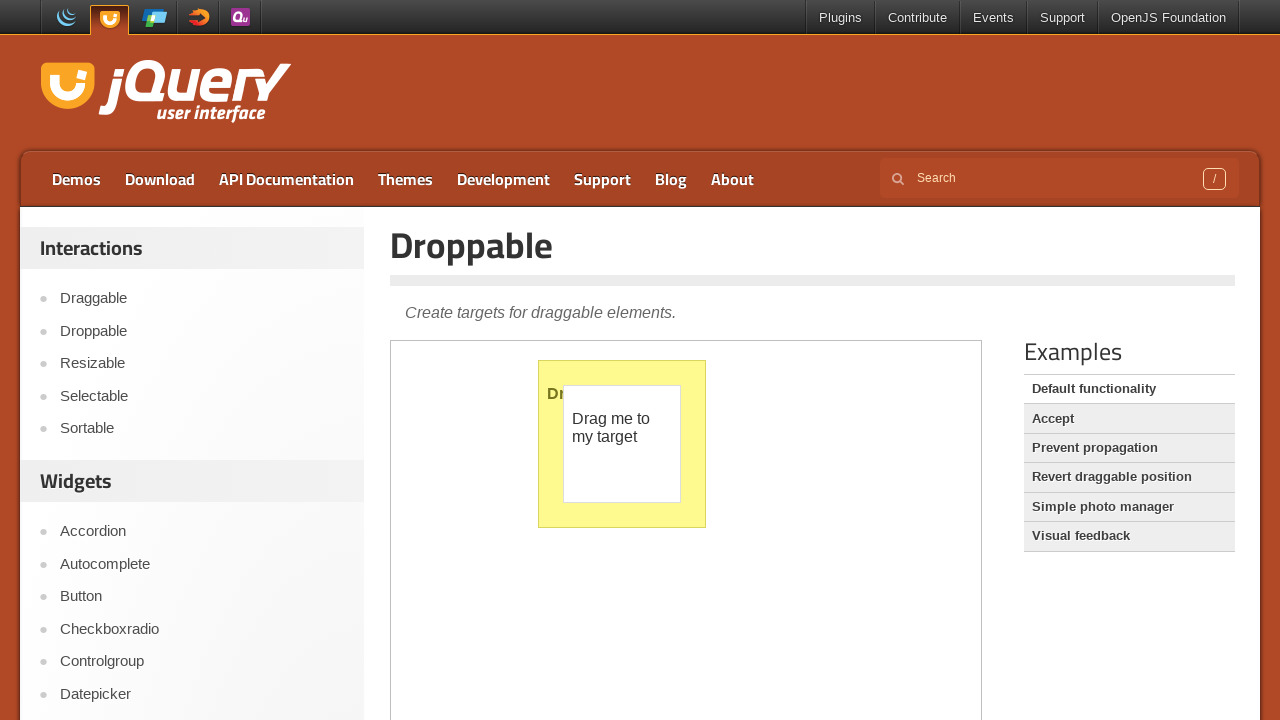

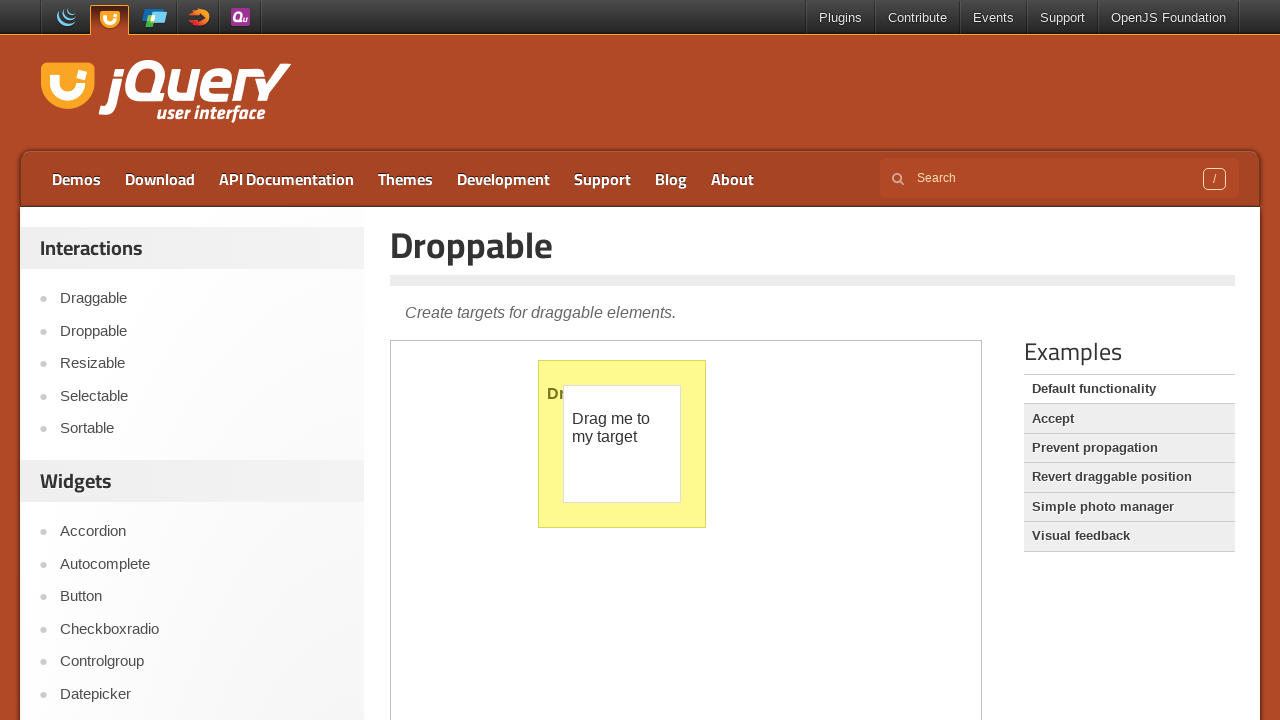